Tests hover functionality by hovering over an avatar image and verifying that additional user information (caption) becomes visible

Starting URL: http://the-internet.herokuapp.com/hovers

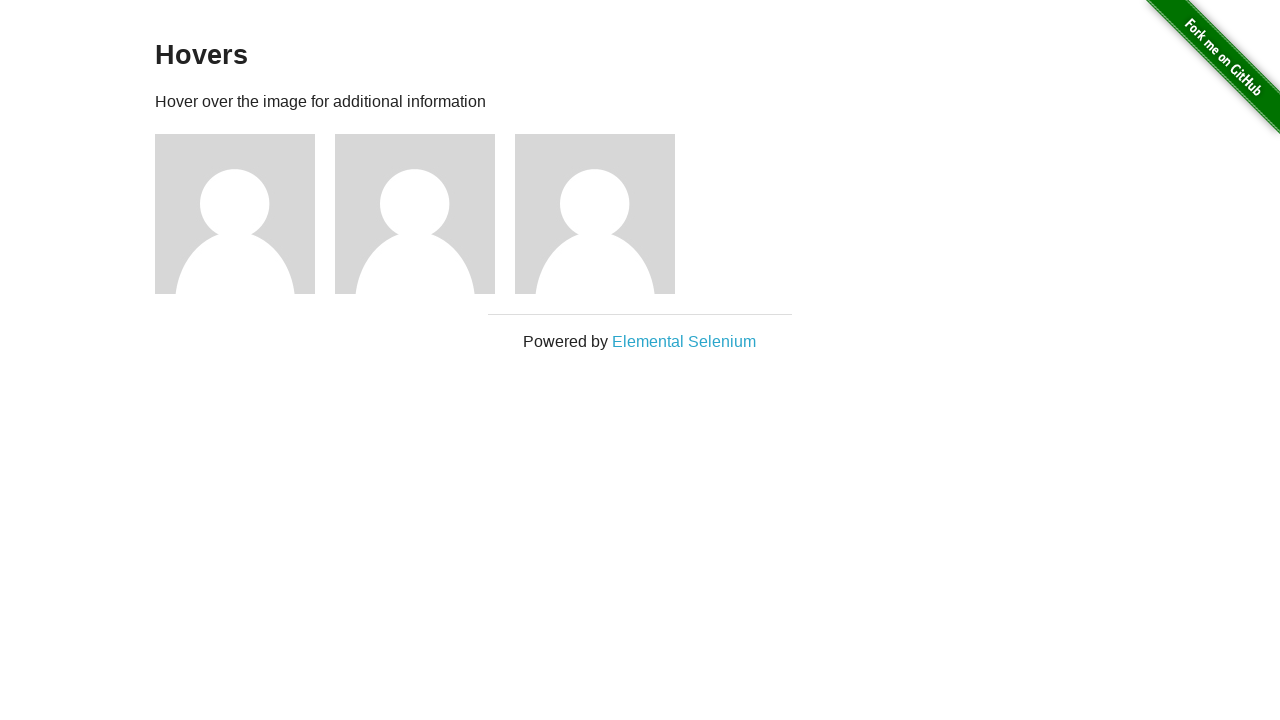

Hovered over first avatar image at (245, 214) on .figure >> nth=0
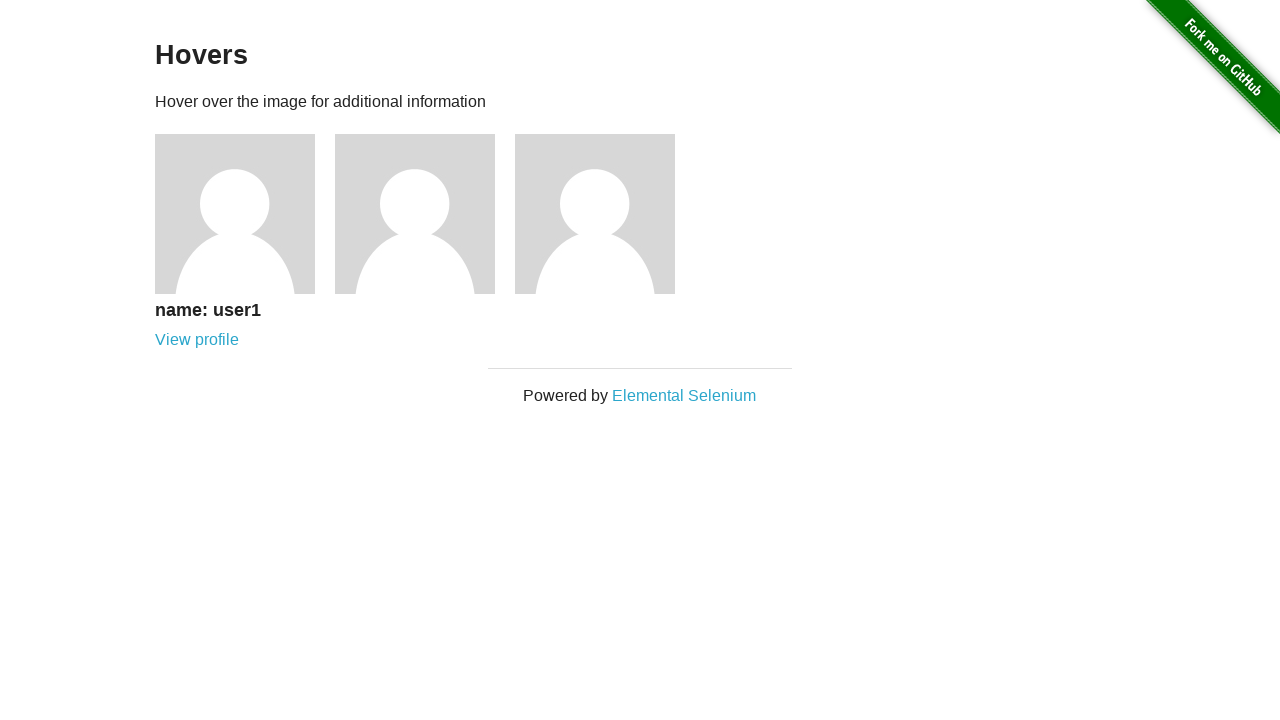

Verified that user information caption is now visible
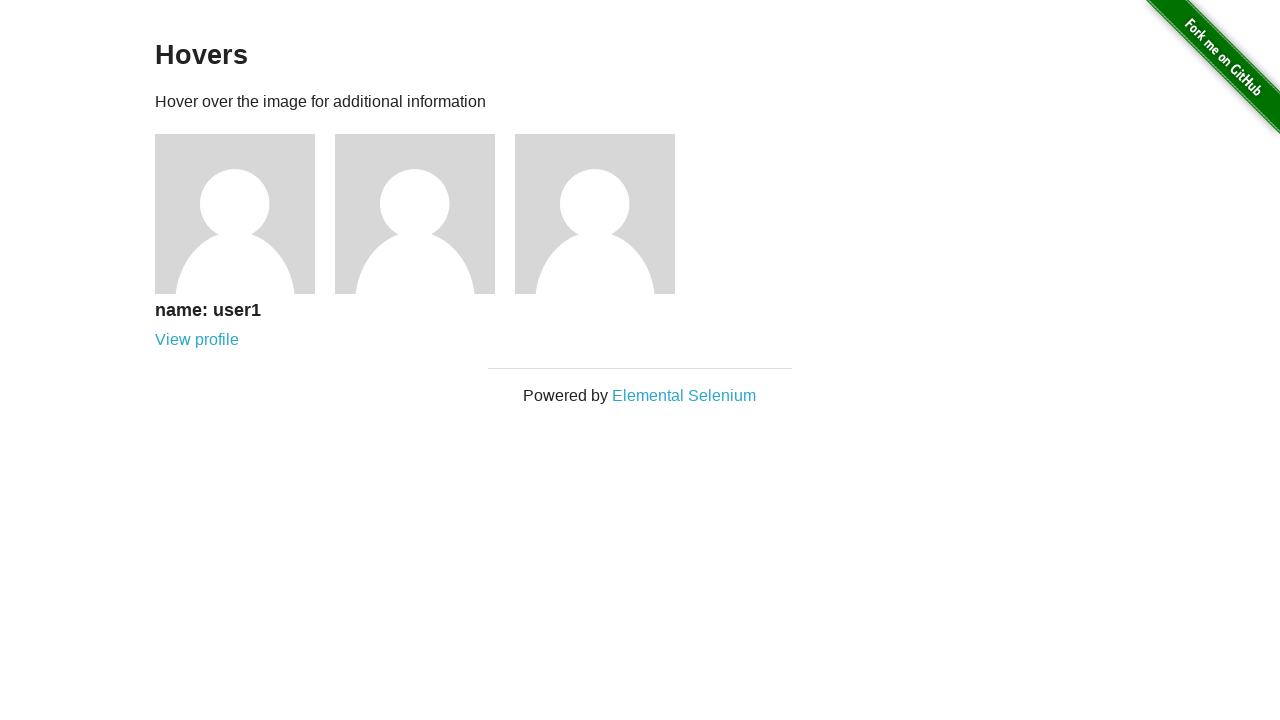

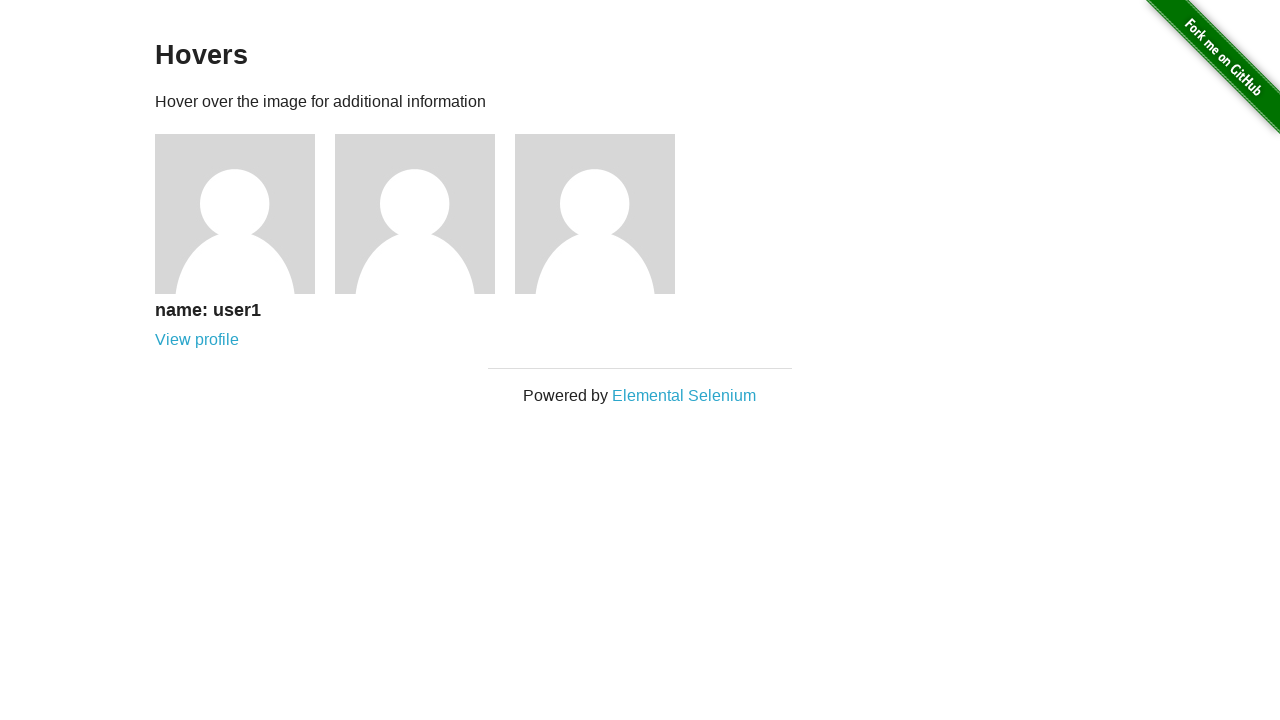